Tests drag and drop functionality on the jQuery UI demo page by switching to an iframe and dragging an element onto a droppable target

Starting URL: https://jqueryui.com/droppable/

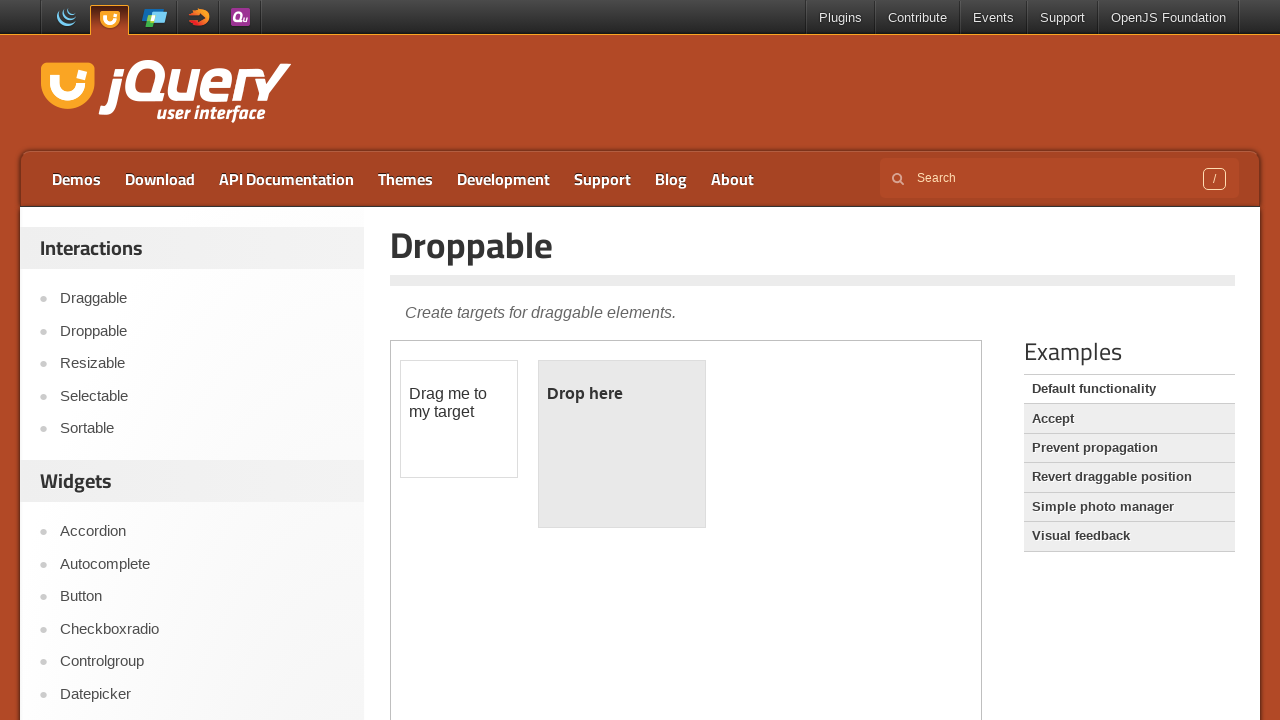

Located the demo iframe containing drag and drop elements
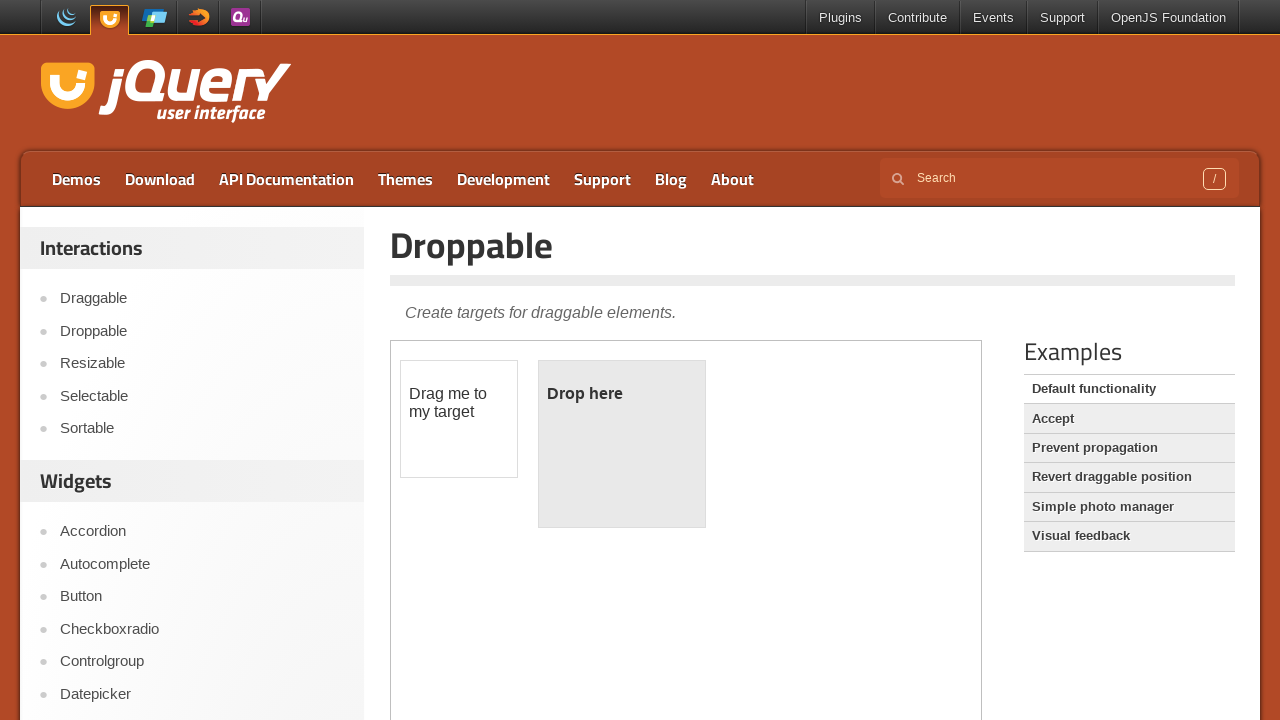

Located the draggable element with ID 'draggable'
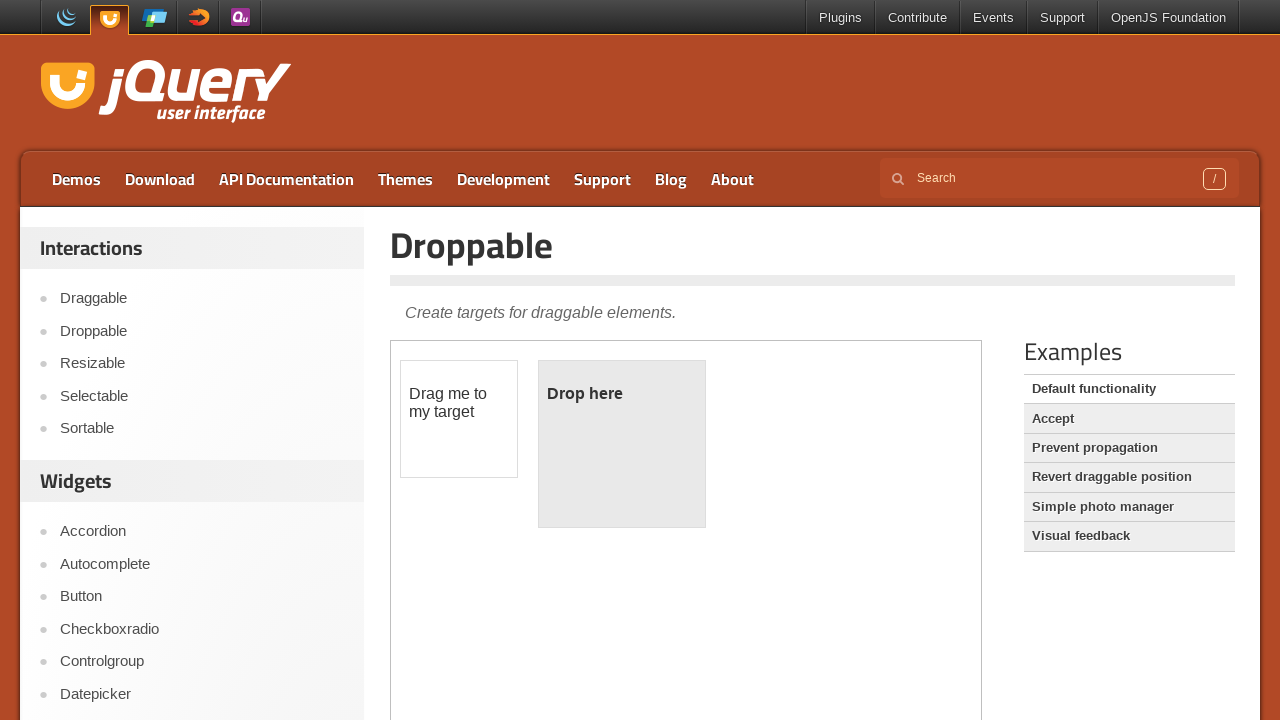

Located the droppable target element with ID 'droppable'
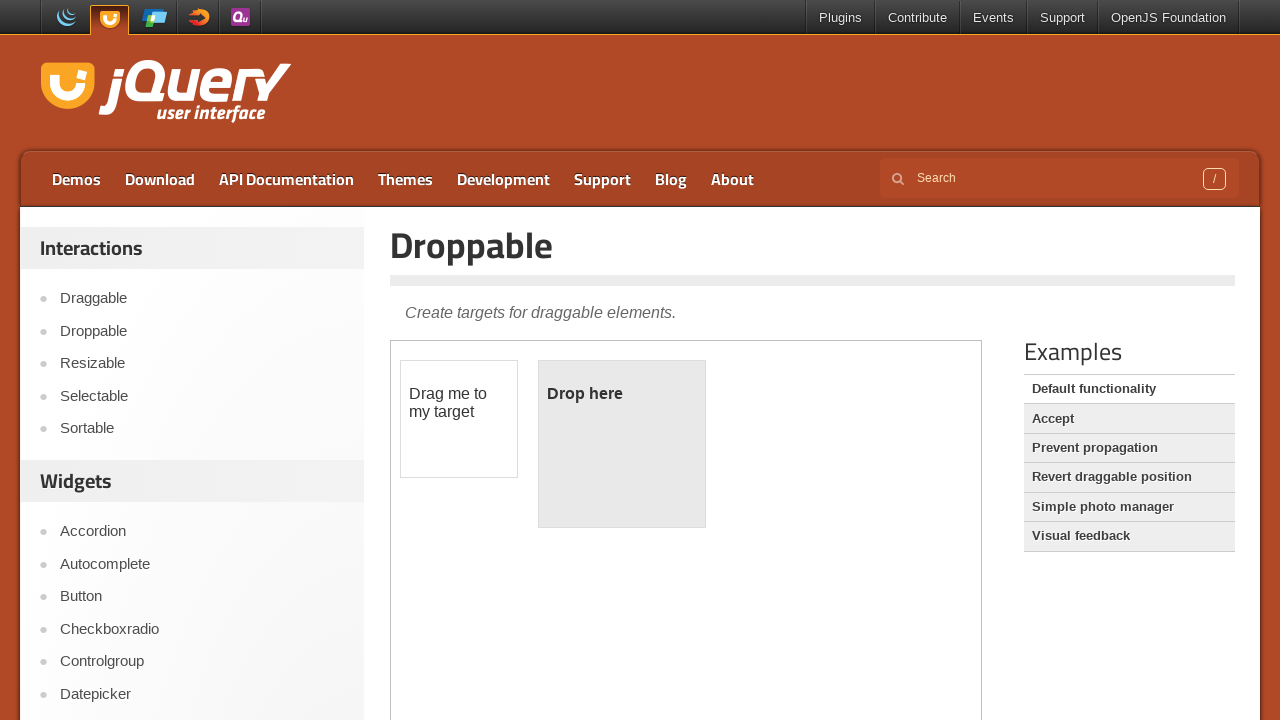

Dragged the draggable element onto the droppable target at (622, 444)
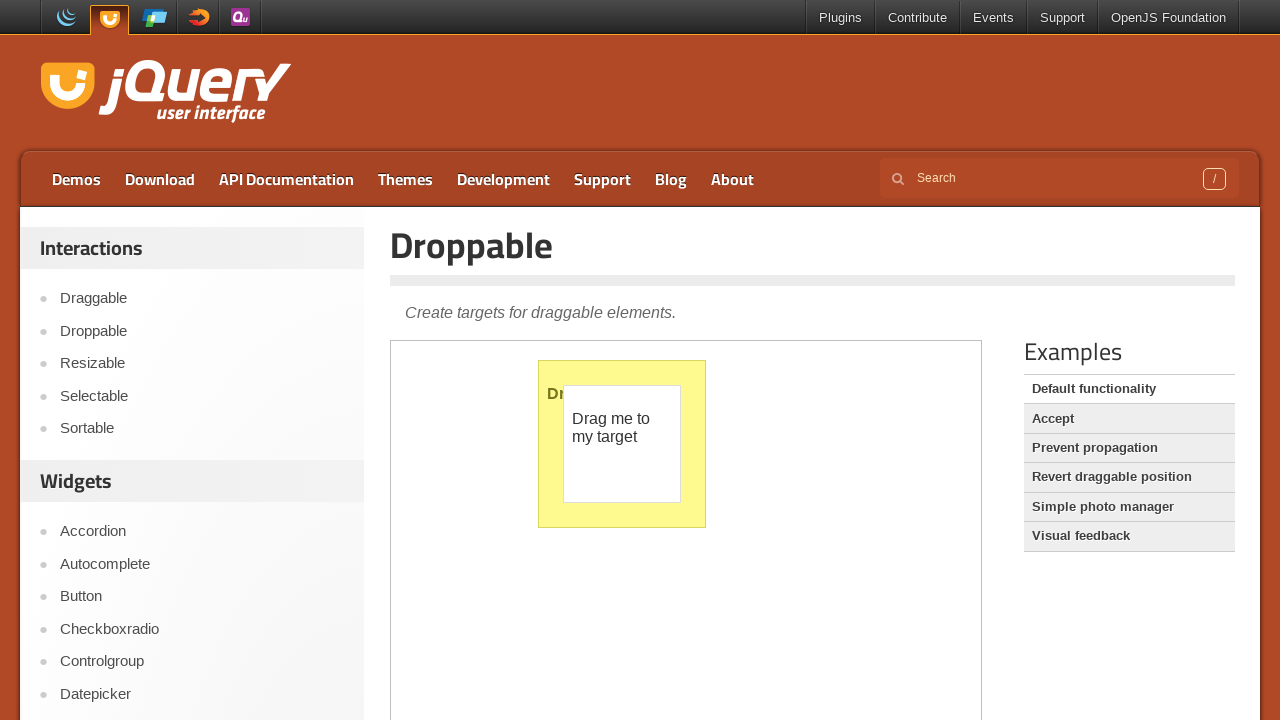

Verified that the drop was successful - droppable element now displays 'Dropped!' text
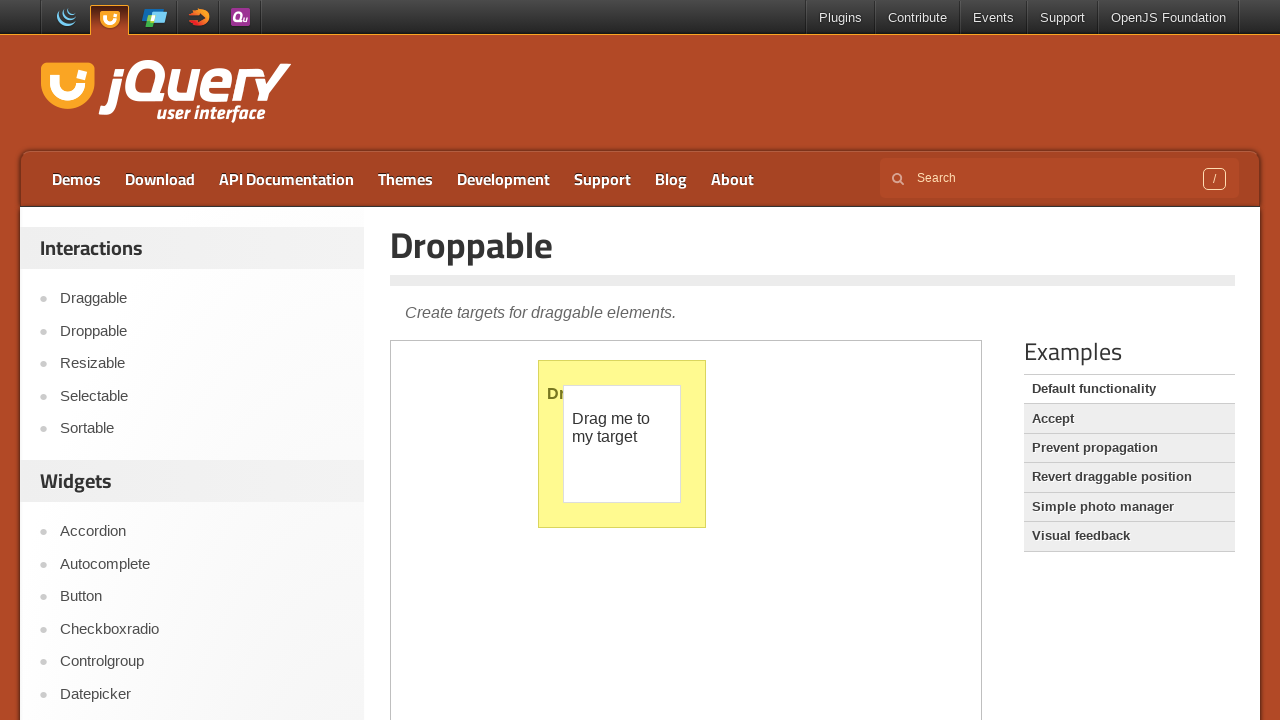

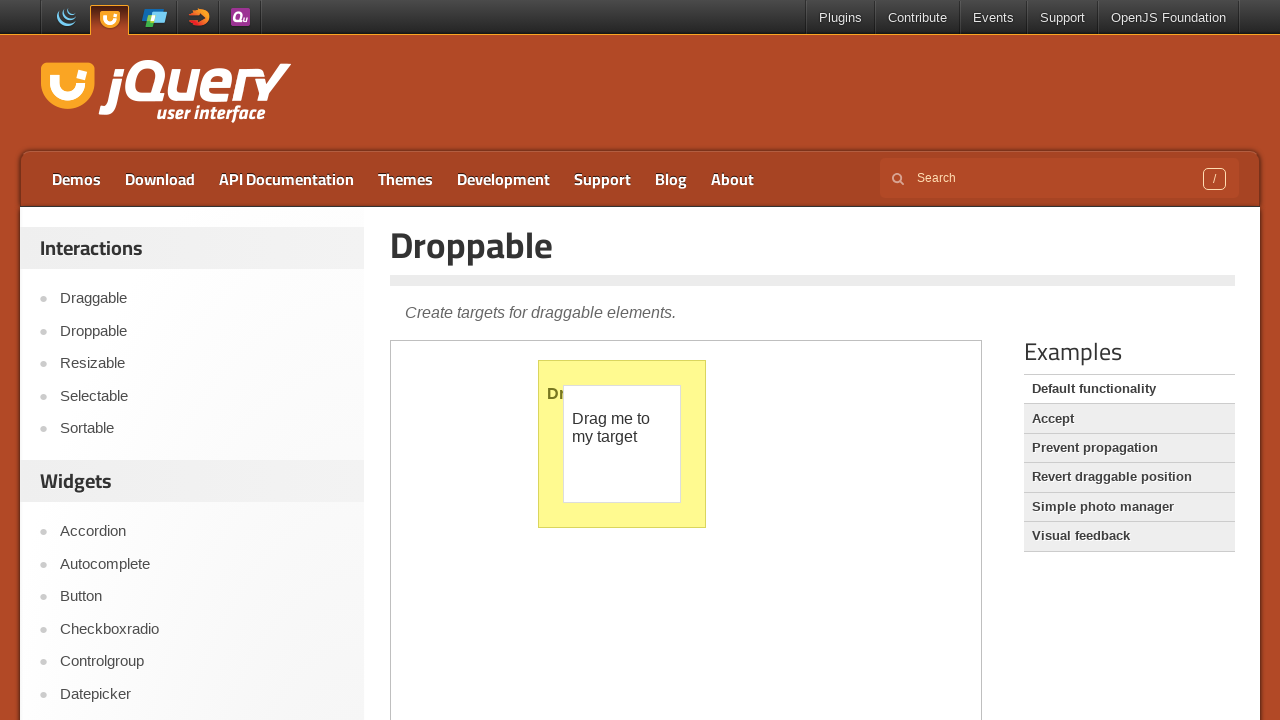